Tests a demo registration form by filling in personal details (name, address, email, phone), selecting hobbies checkboxes, choosing a language from a dropdown, and selecting a skill from a select element.

Starting URL: https://demo.automationtesting.in/Register.html

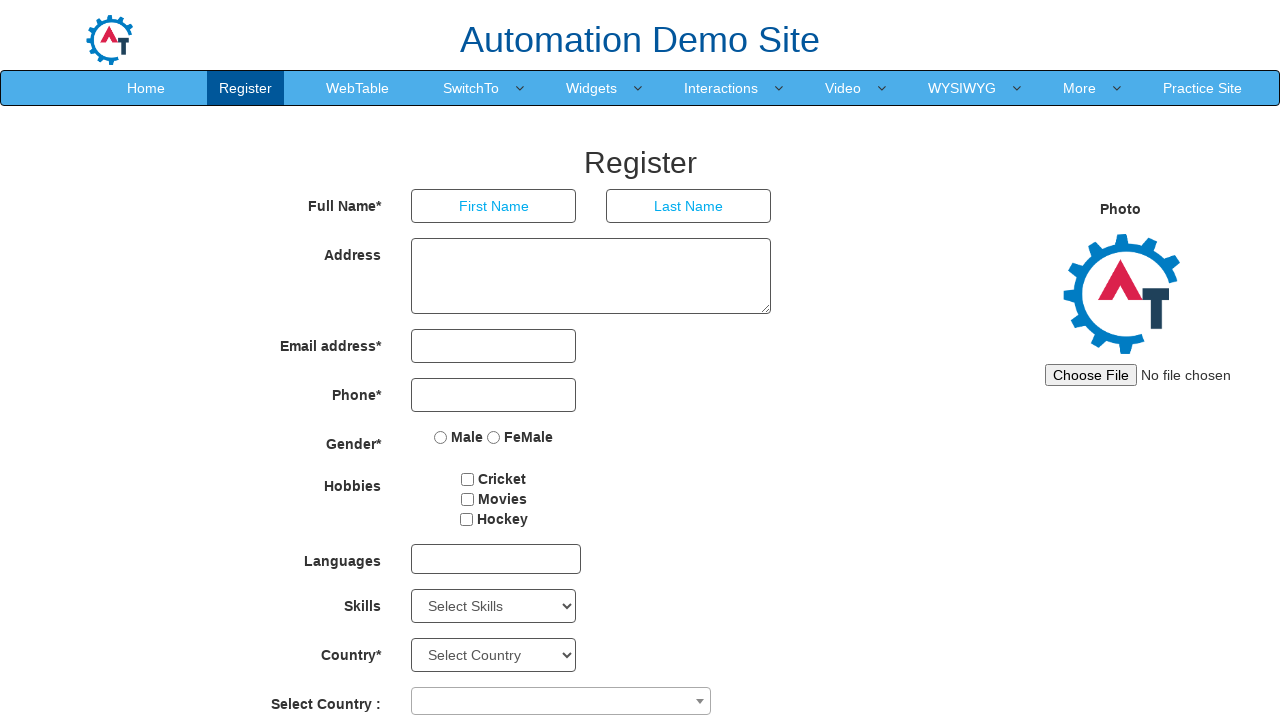

Filled first name field with 'Shraddha' on input.form-control >> nth=0
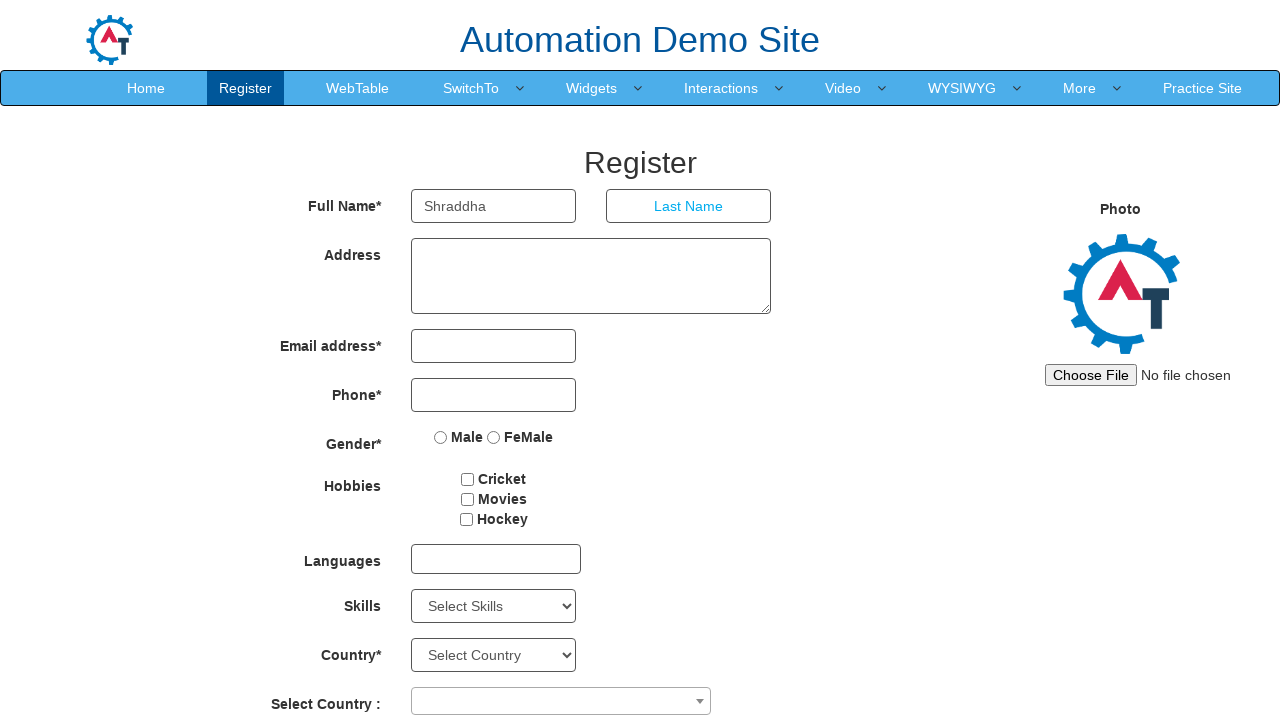

Filled last name field with 'Yadav' on input[placeholder='Last Name']
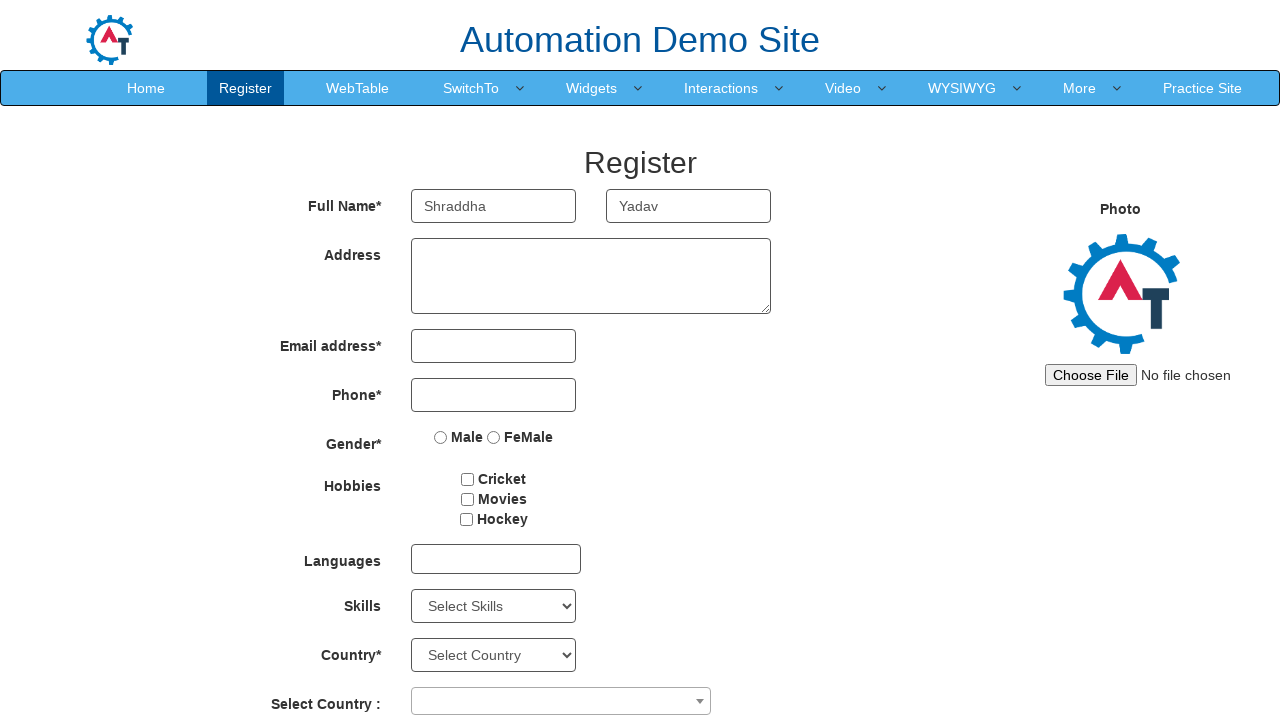

Filled address field with 'Pimpri Gaon Soundarya Colony' on textarea[ng-model='Adress']
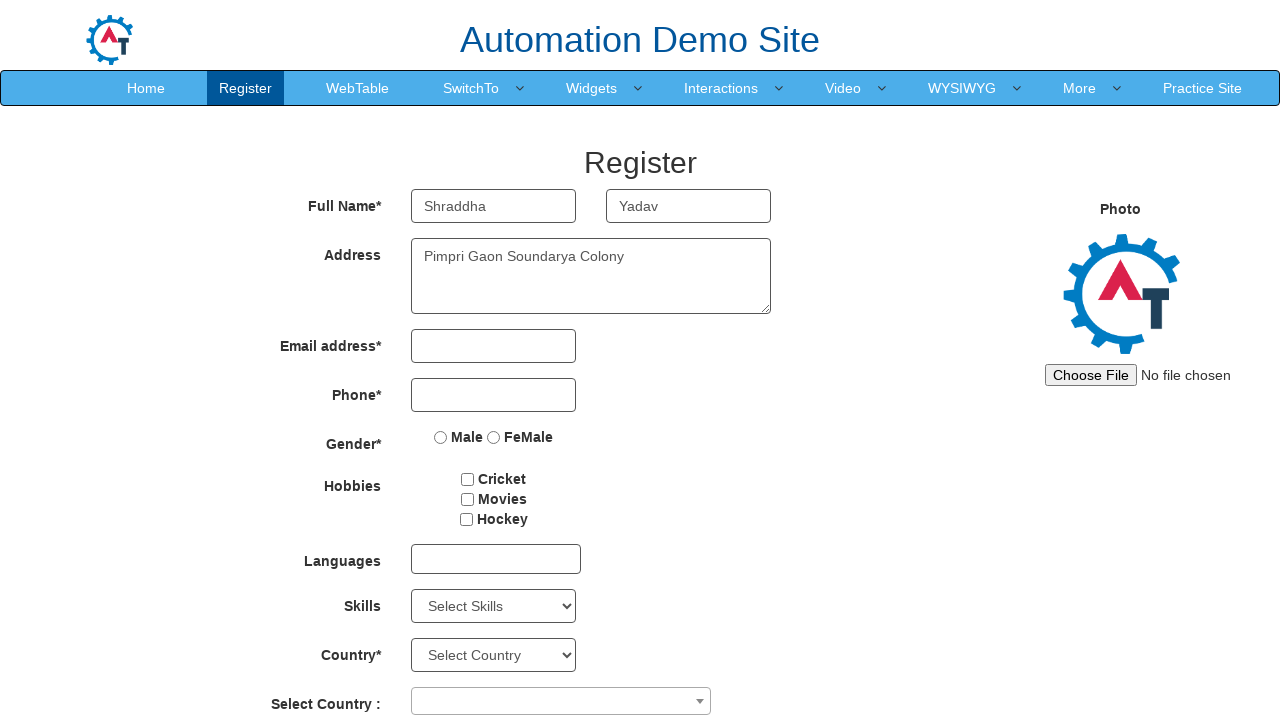

Filled email field with 'shrayayadav1120@gmail.com' on input[type='email']
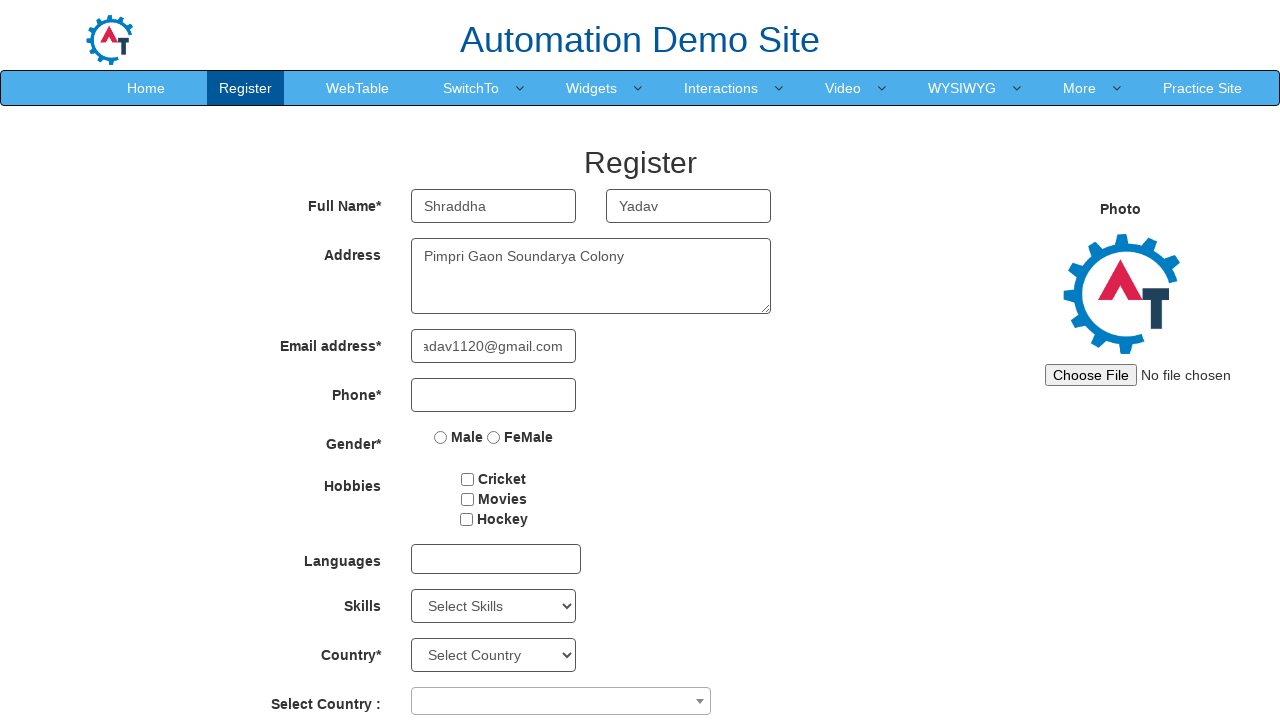

Filled phone number field with '7410170703' on input[type='tel']
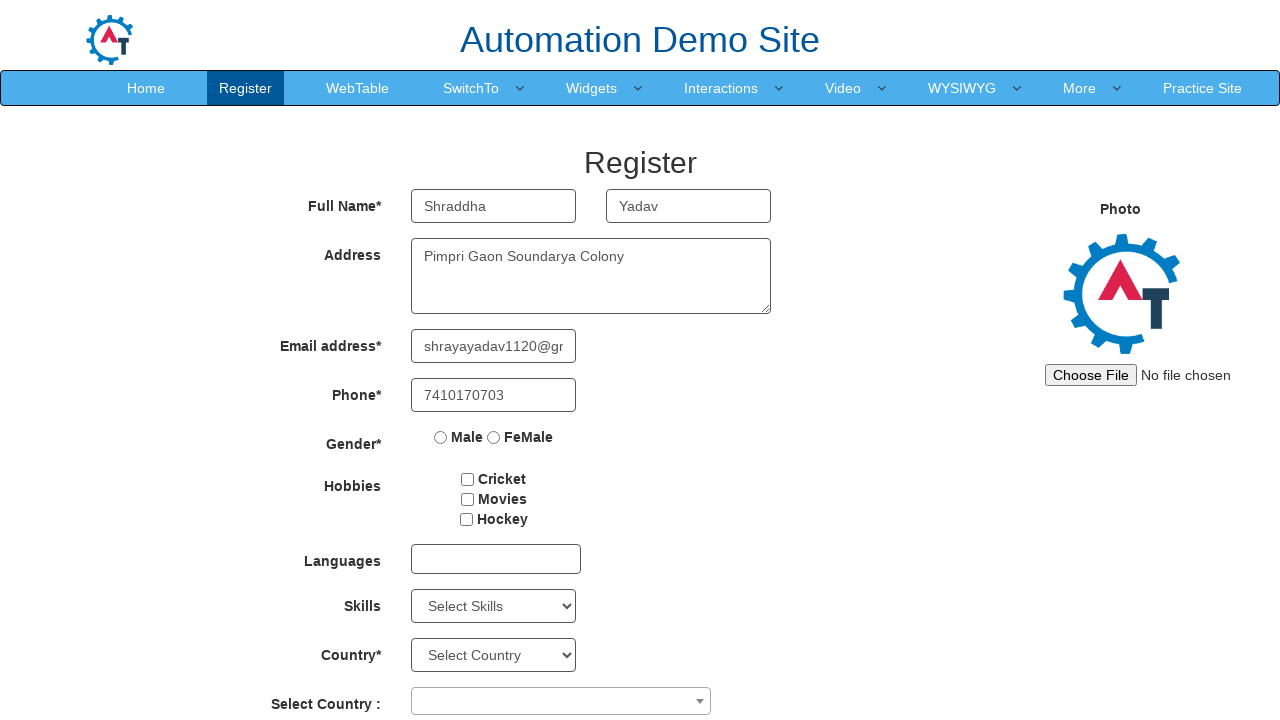

Selected Female gender radio button at (494, 437) on input[value='FeMale']
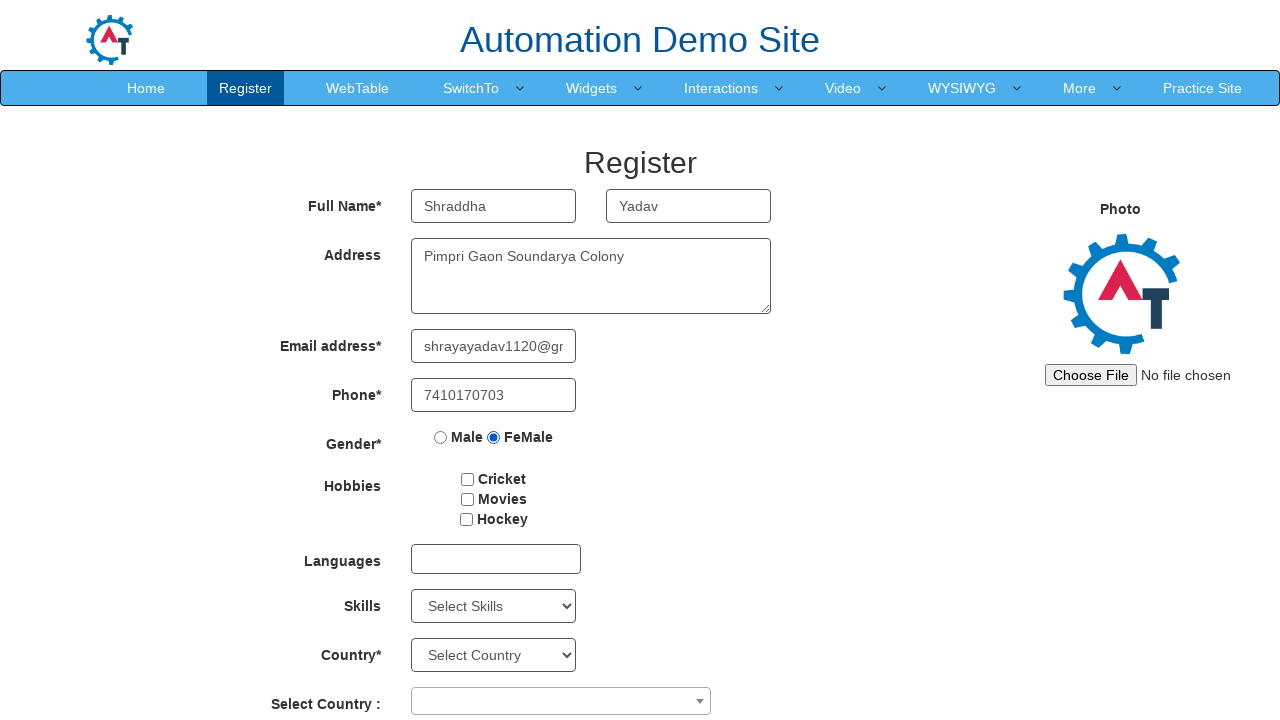

Selected Cricket hobby checkbox at (468, 479) on #checkbox1
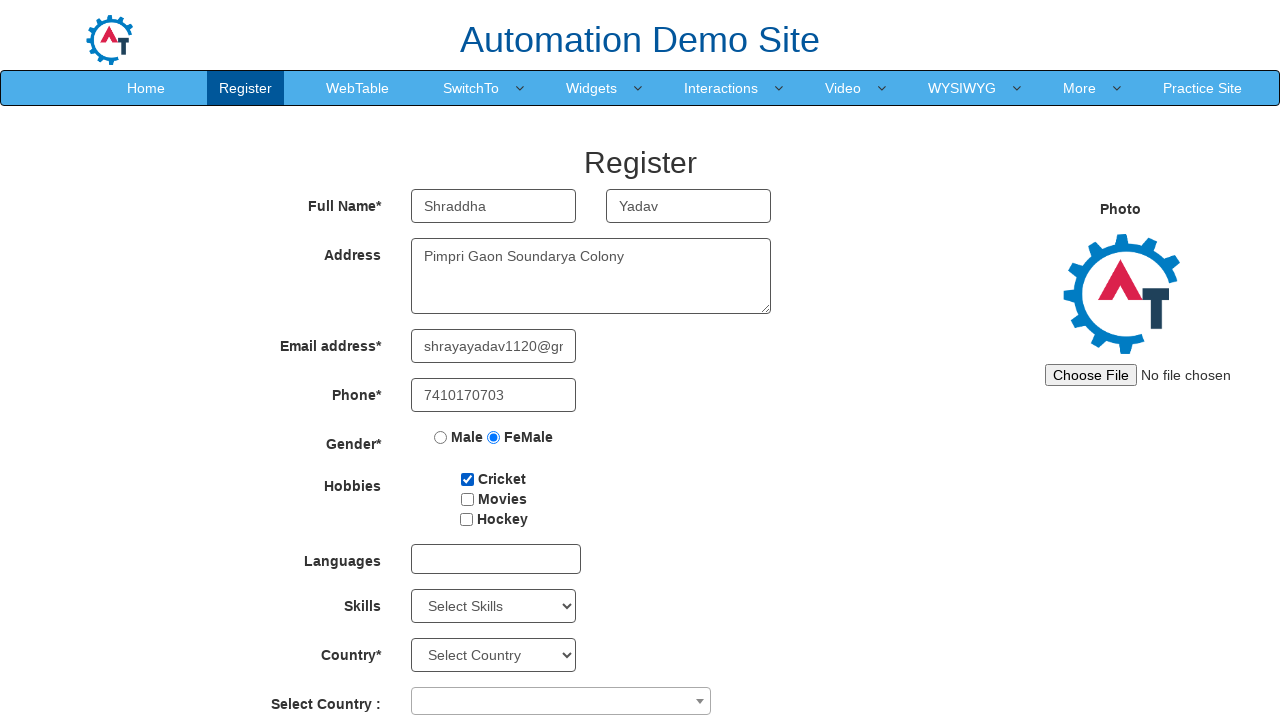

Selected Movies hobby checkbox at (467, 499) on #checkbox2
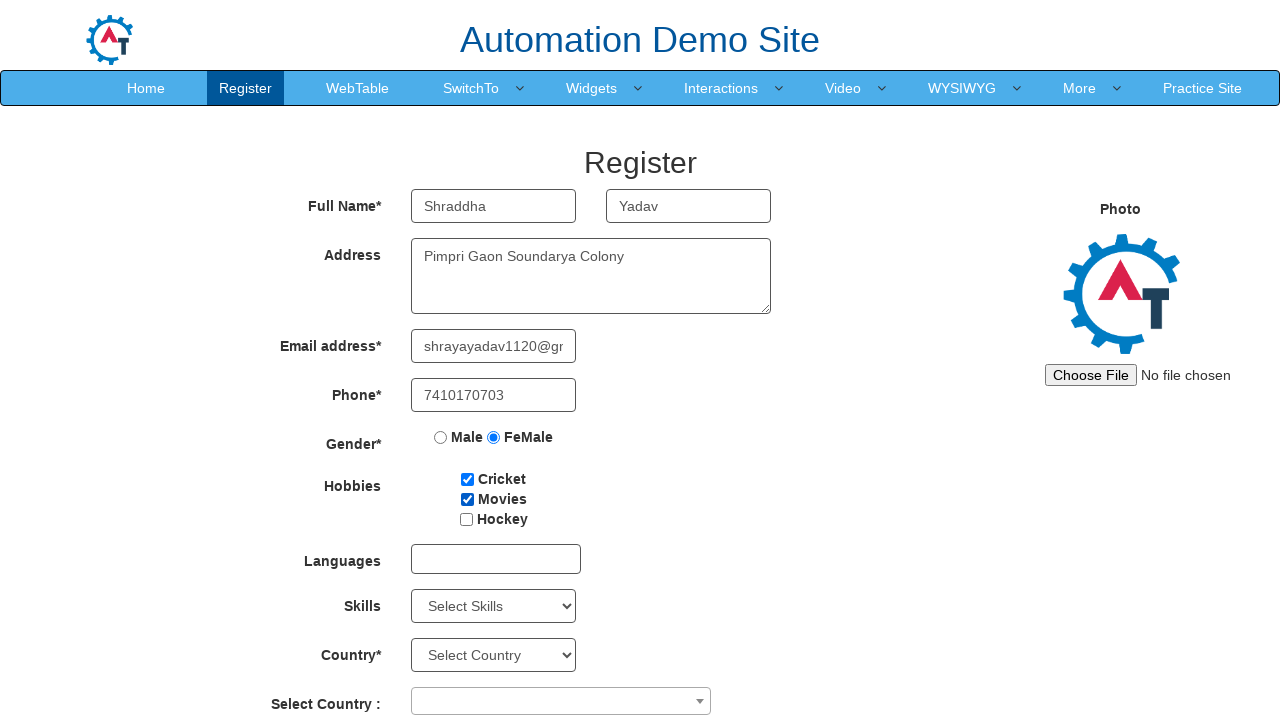

Opened language dropdown menu at (496, 559) on div#msdd
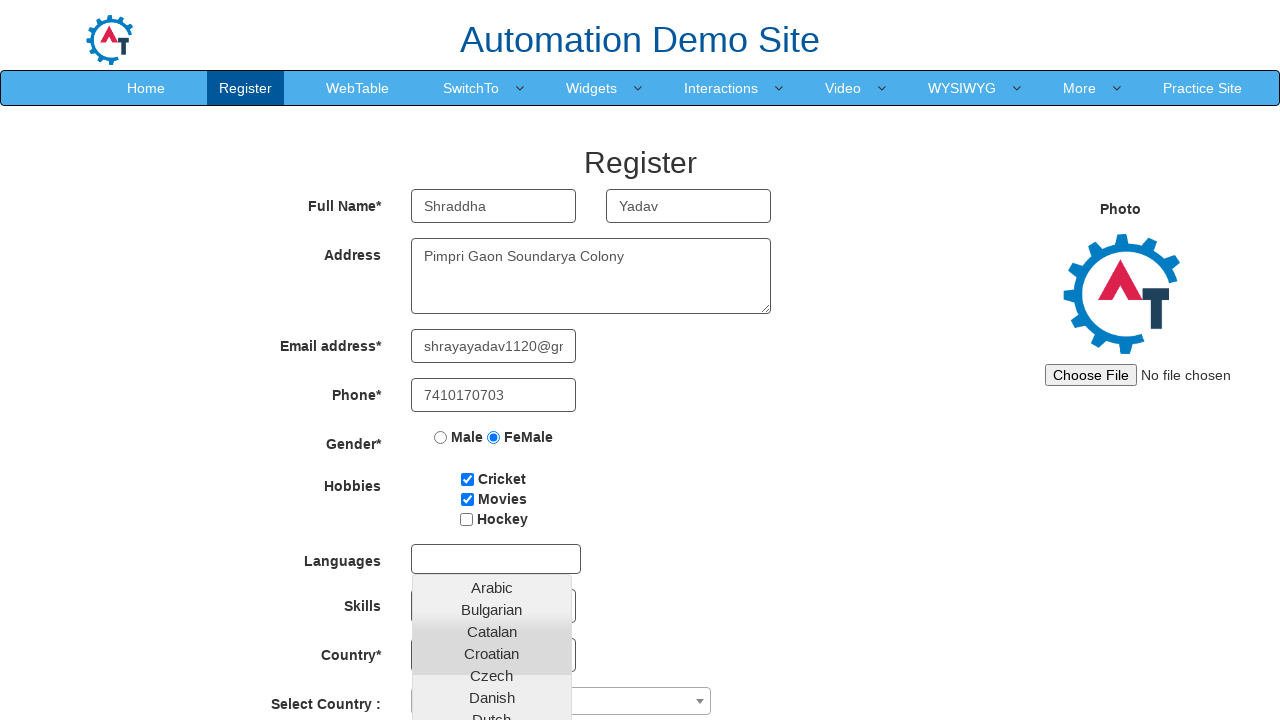

Selected English language from dropdown at (492, 457) on xpath=//ul[contains(@class,'ui-autoco')]//li >> text=English
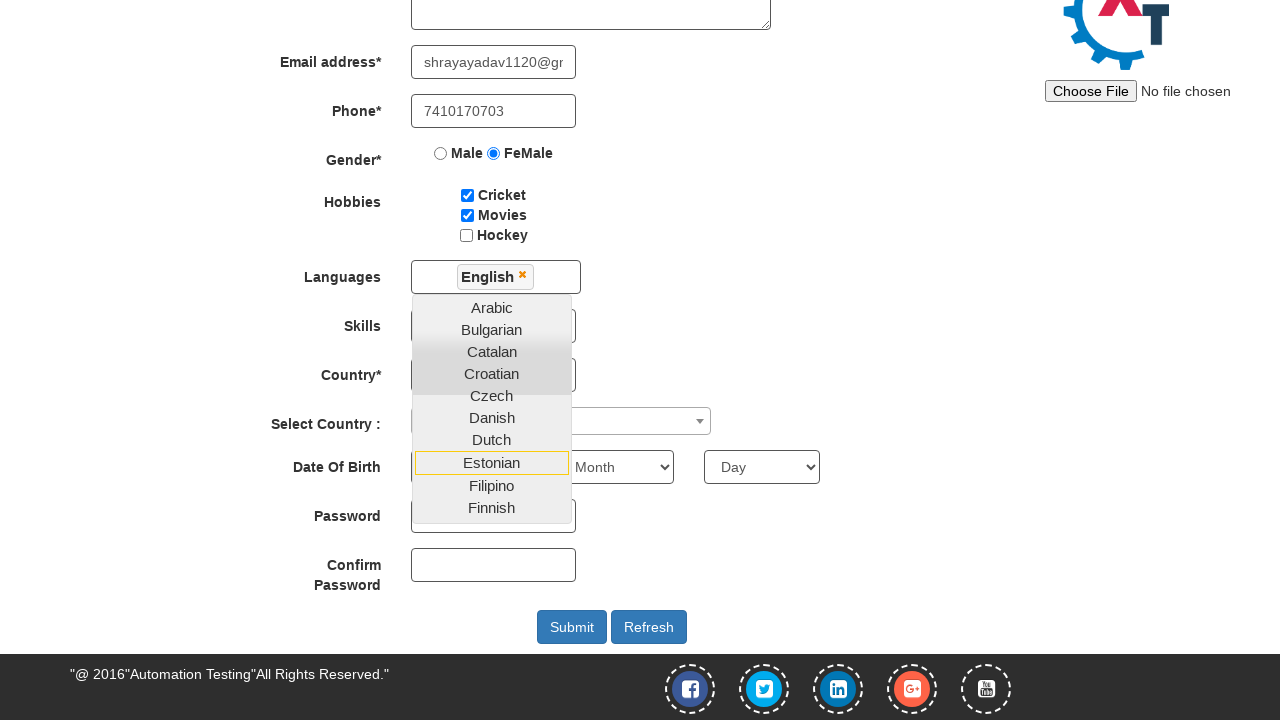

Selected Software skill from dropdown on #Skills
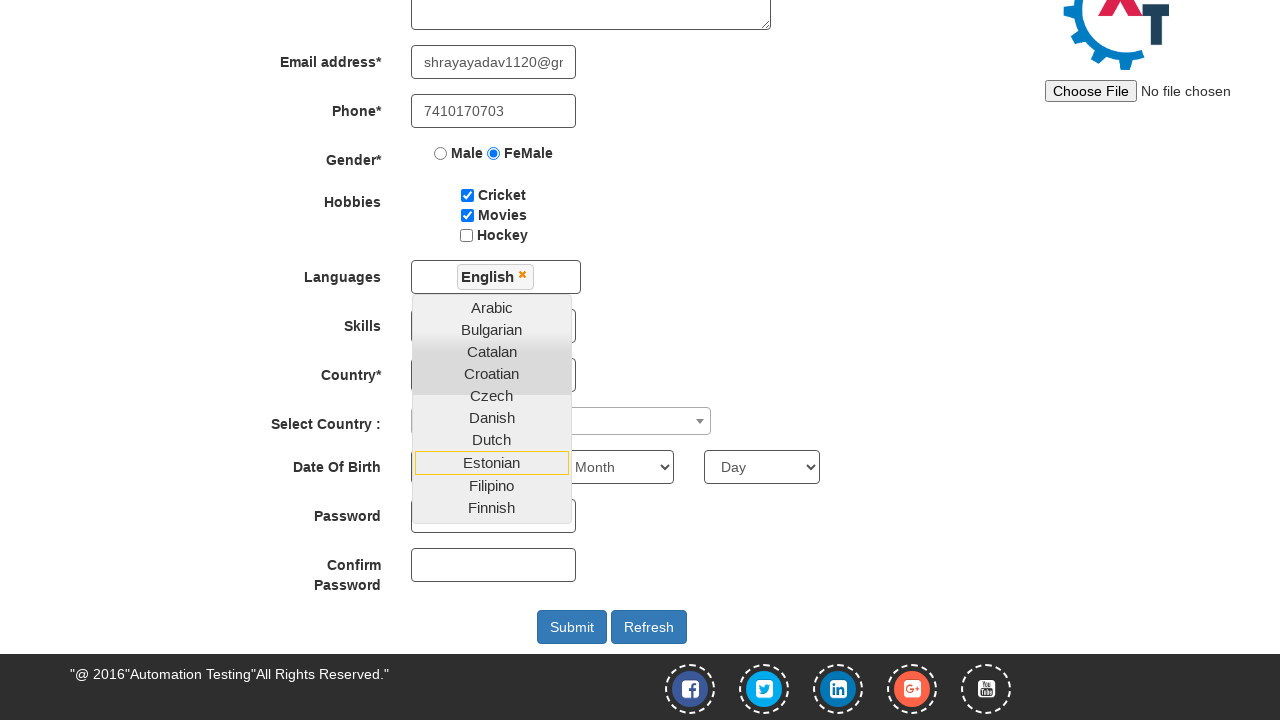

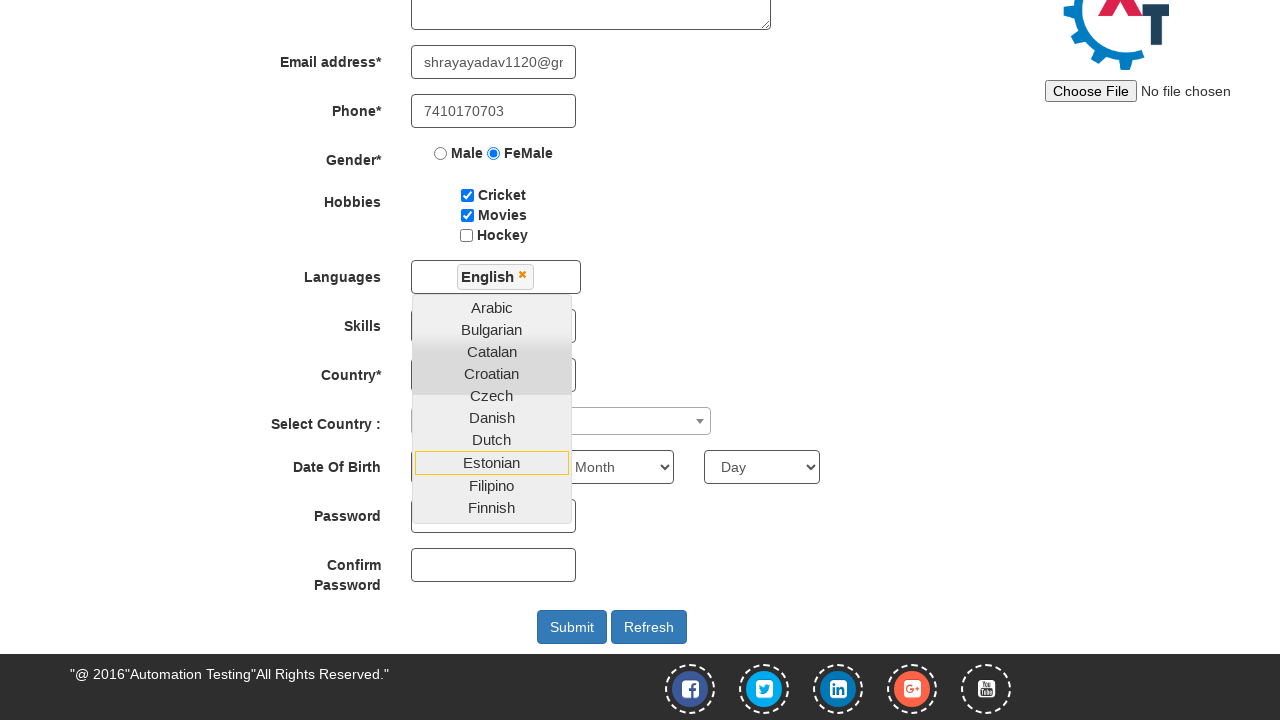